Tests an explicit wait scenario where the script waits for a price to change to $100, clicks a book button, retrieves a value, calculates a mathematical result using logarithm and sine functions, and submits the answer form.

Starting URL: http://suninjuly.github.io/explicit_wait2.html

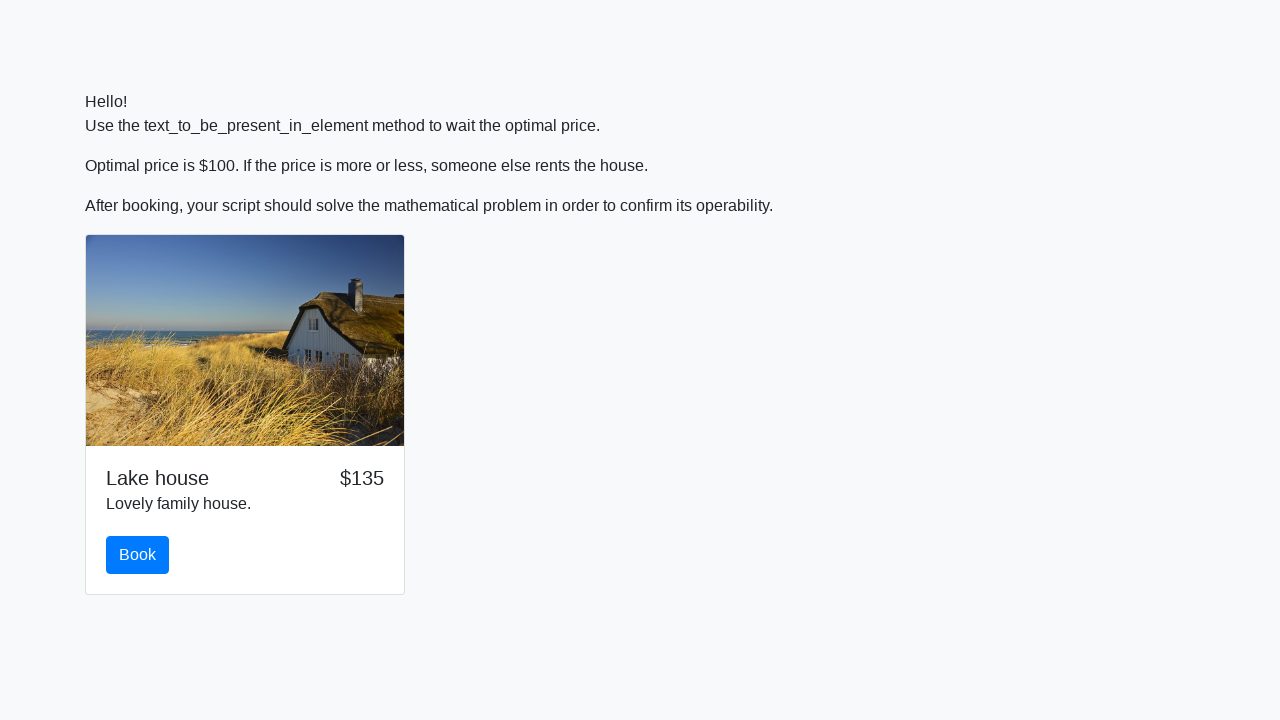

Waited for price element to display $100
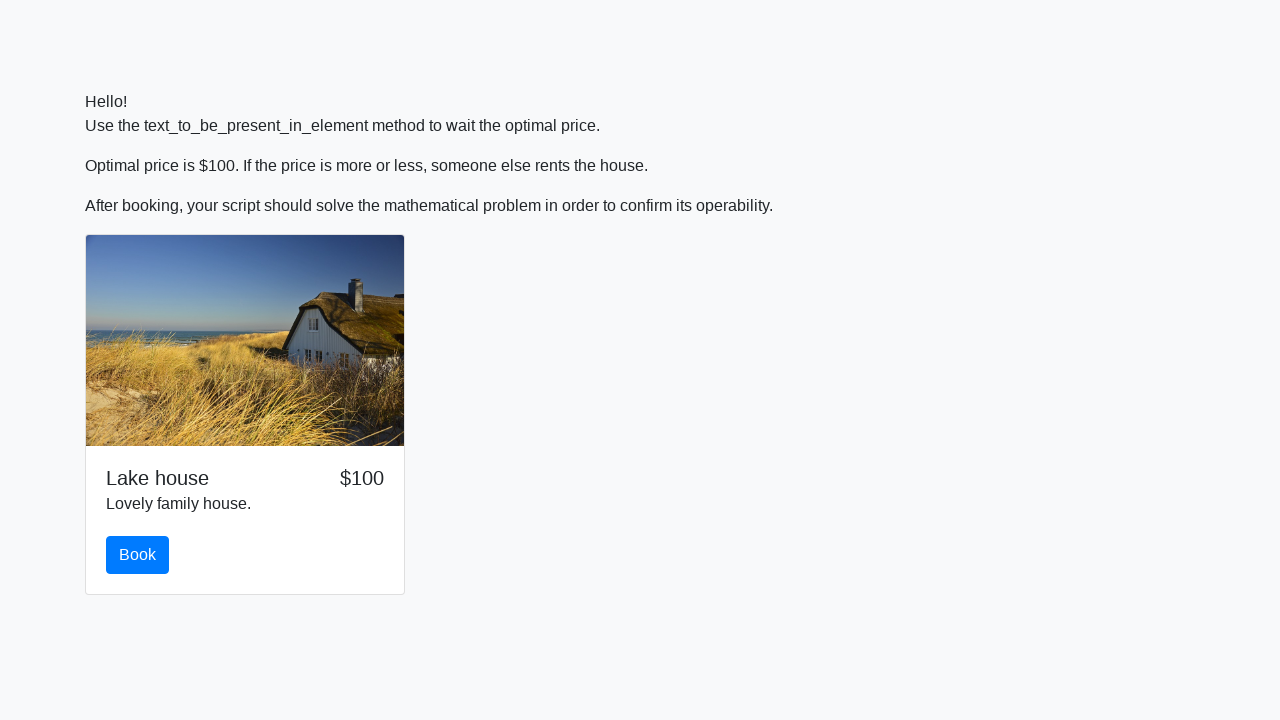

Clicked the book button at (138, 555) on #book
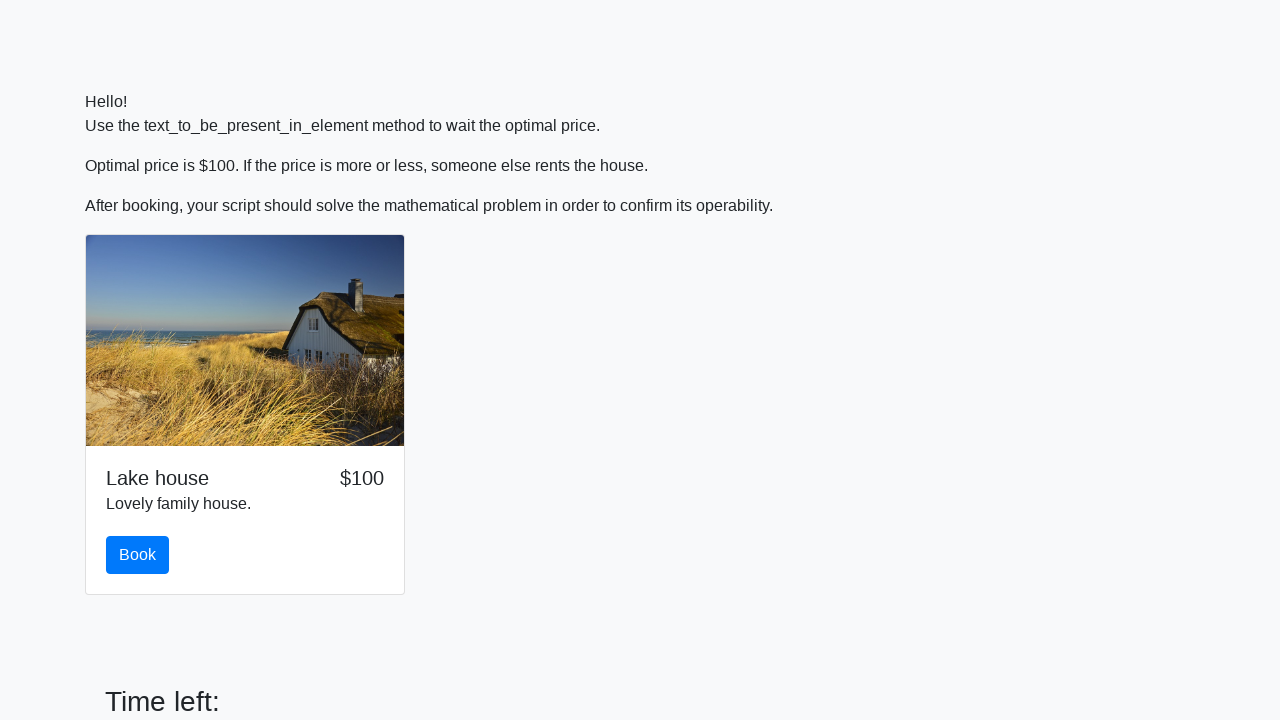

Retrieved input value for calculation
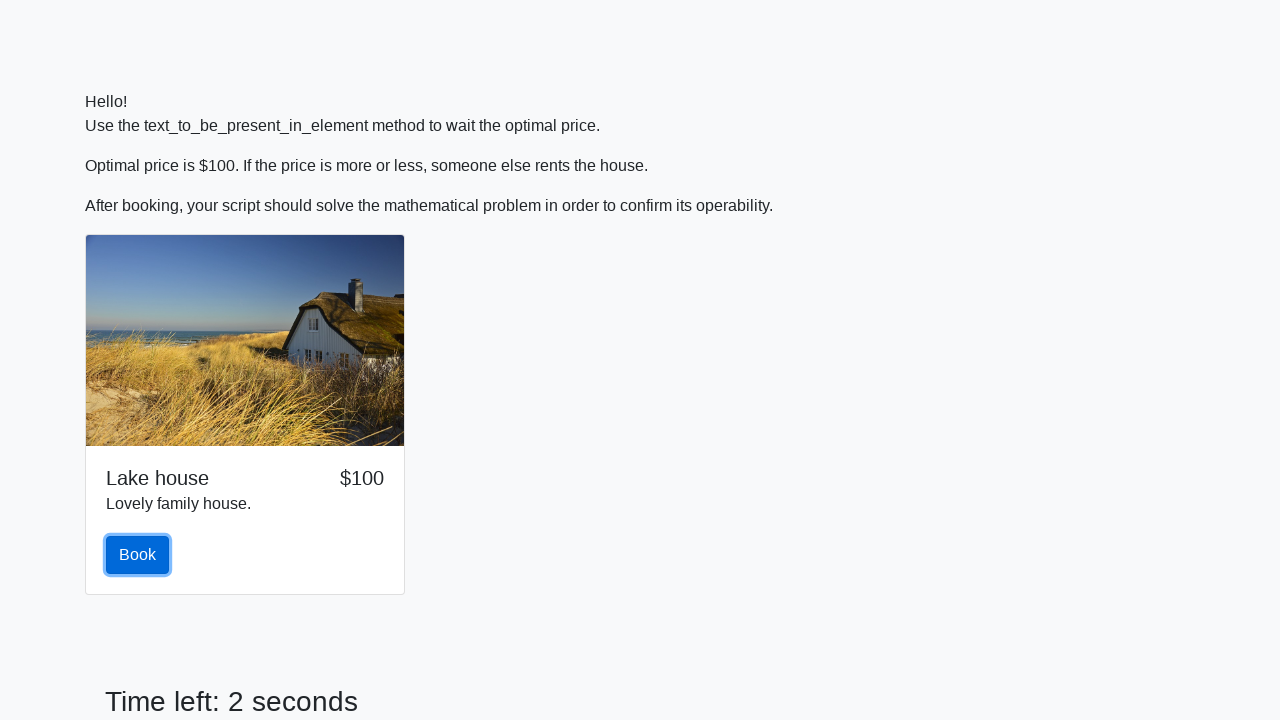

Calculated answer using logarithm and sine functions
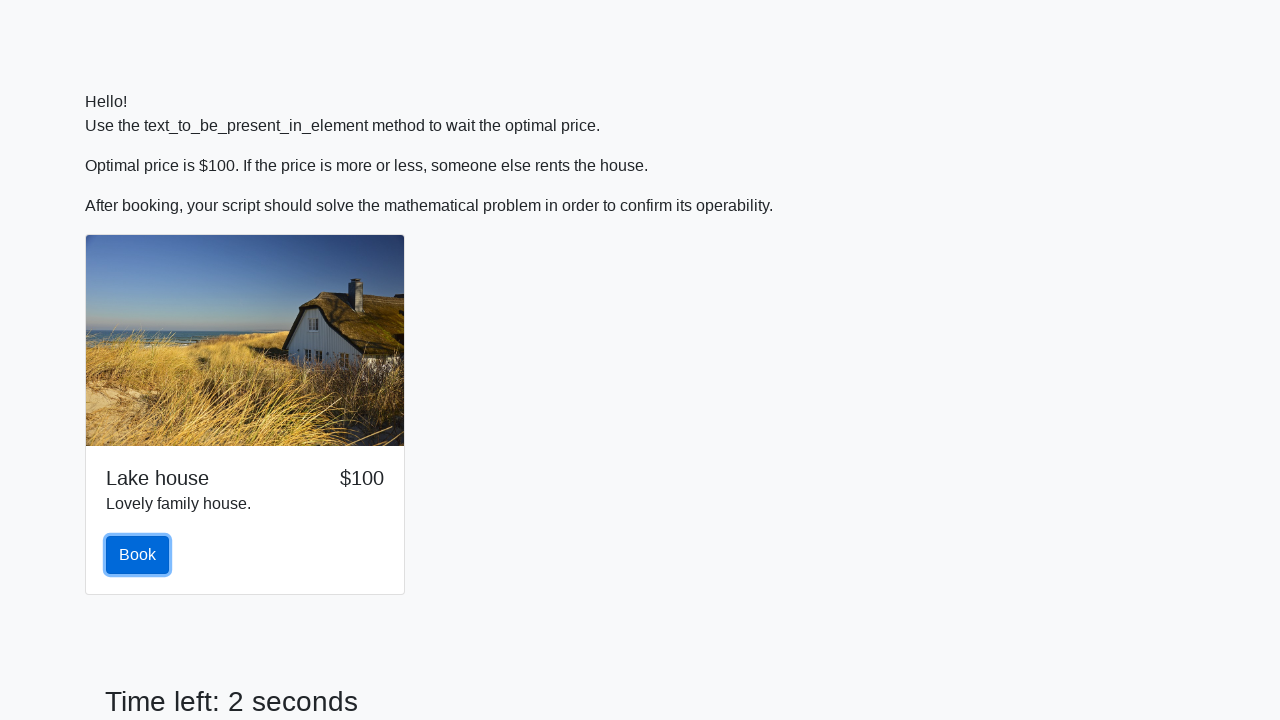

Filled answer field with calculated result on #answer
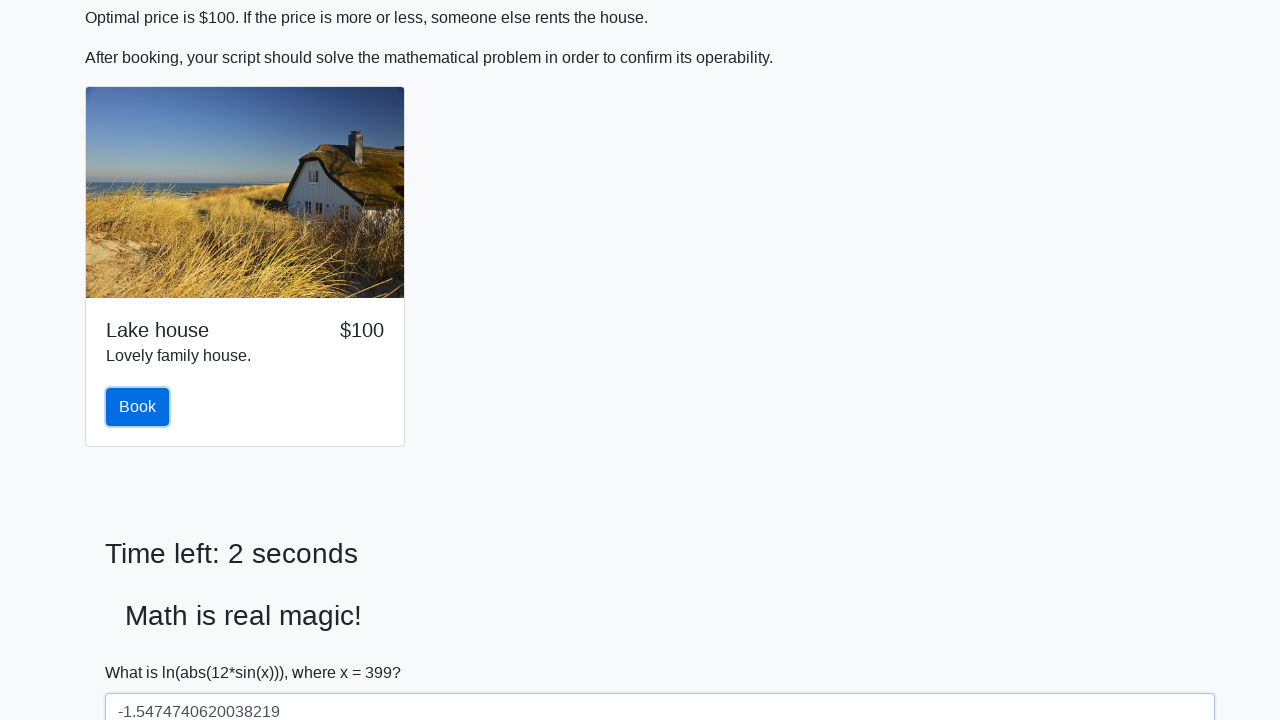

Submitted the answer form at (143, 651) on button[type='submit']
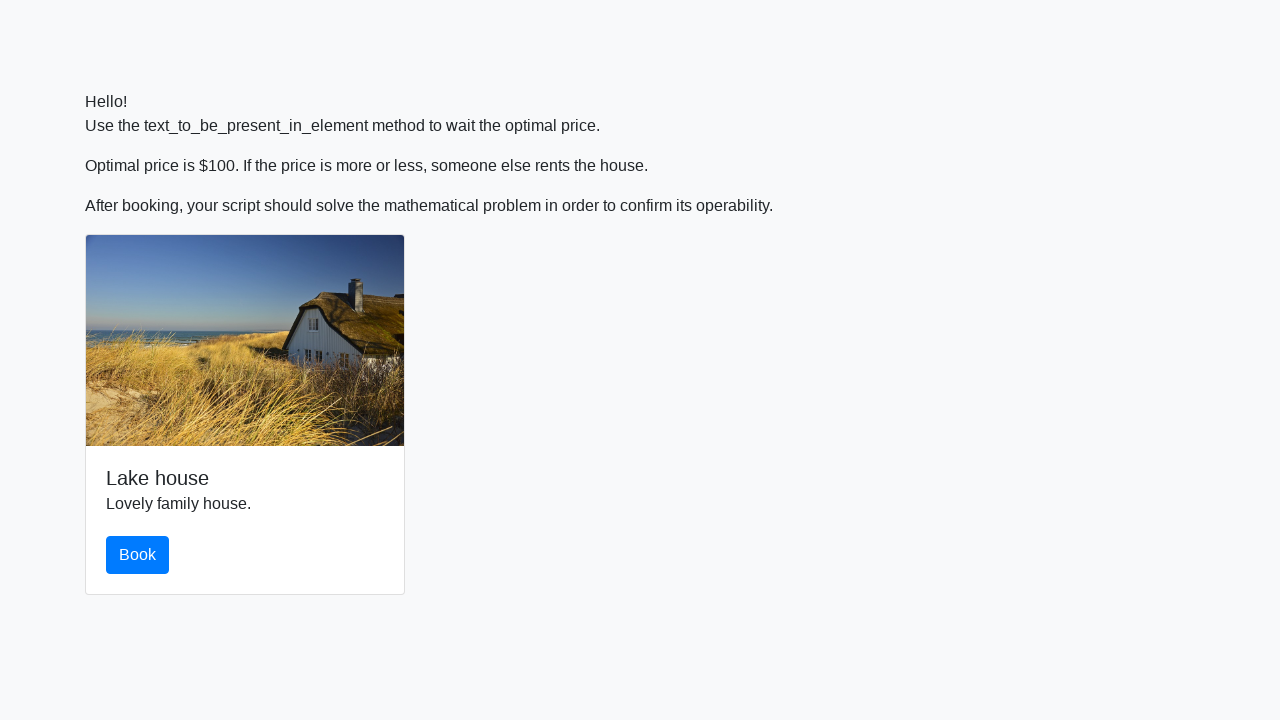

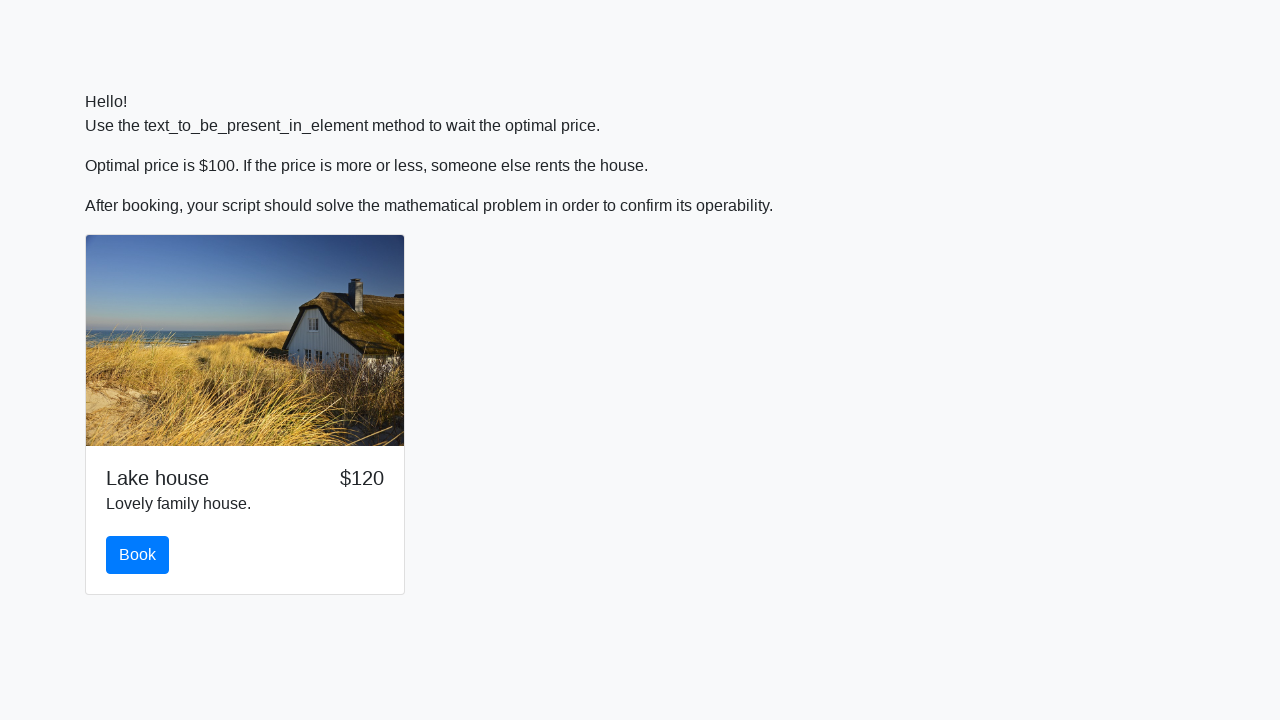